Tests handling a basic JavaScript alert by navigating to the Alerts section, clicking the first alert button, and verifying the alert message.

Starting URL: https://demoqa.com/

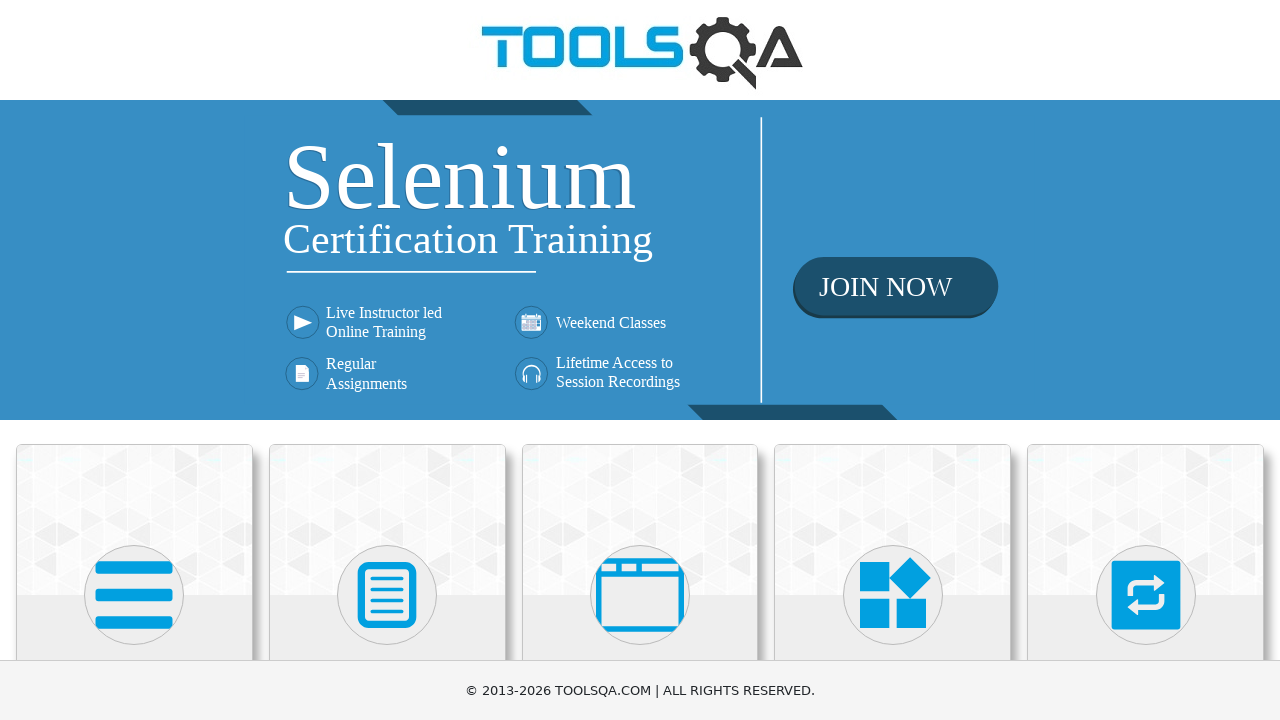

Clicked on the 'Alerts, Frame & Windows' card at (640, 360) on text=Alerts, Frame & Windows
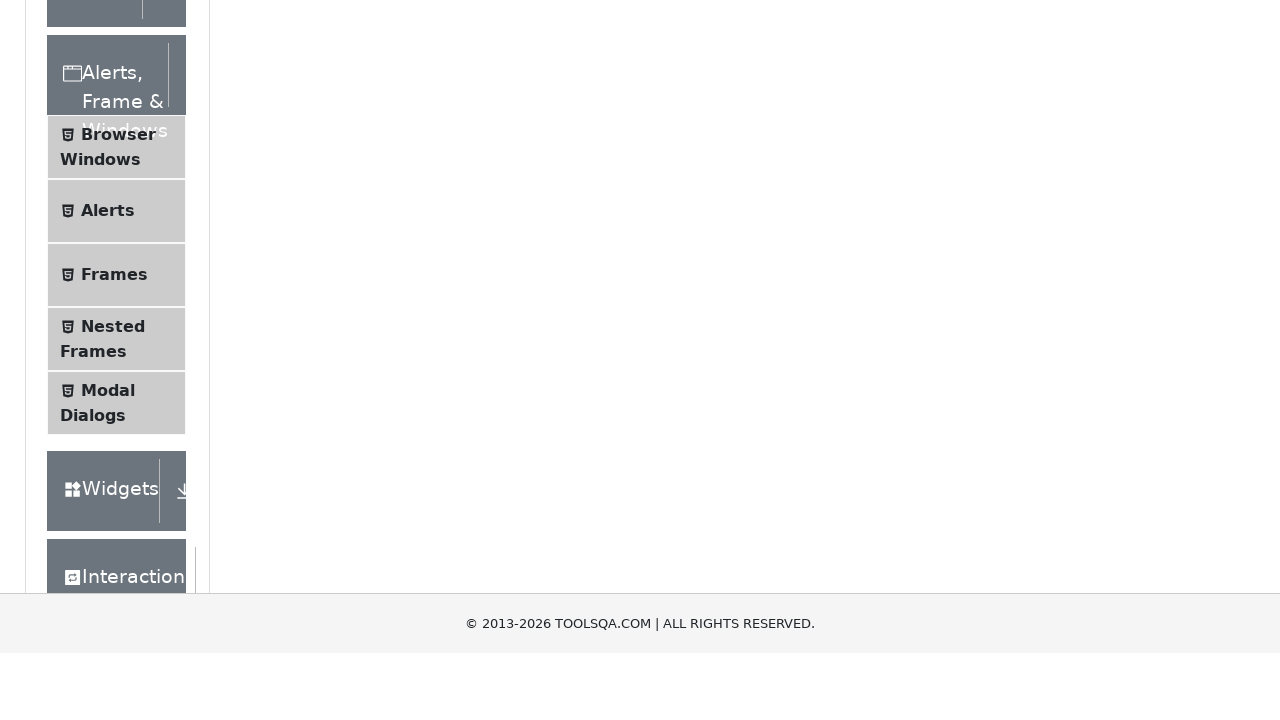

Clicked on 'Alerts' menu item at (116, 501) on li:has-text('Alerts'):not(:has-text('Frame'))
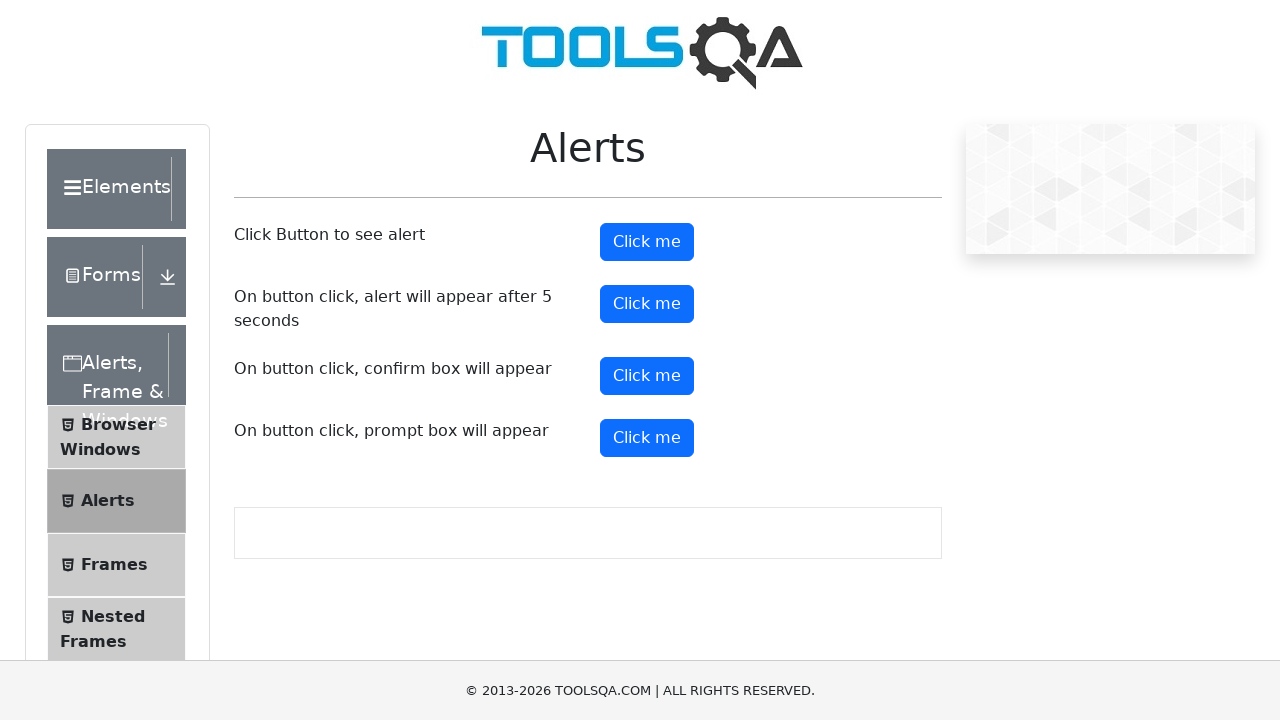

Set up dialog handler to accept alerts
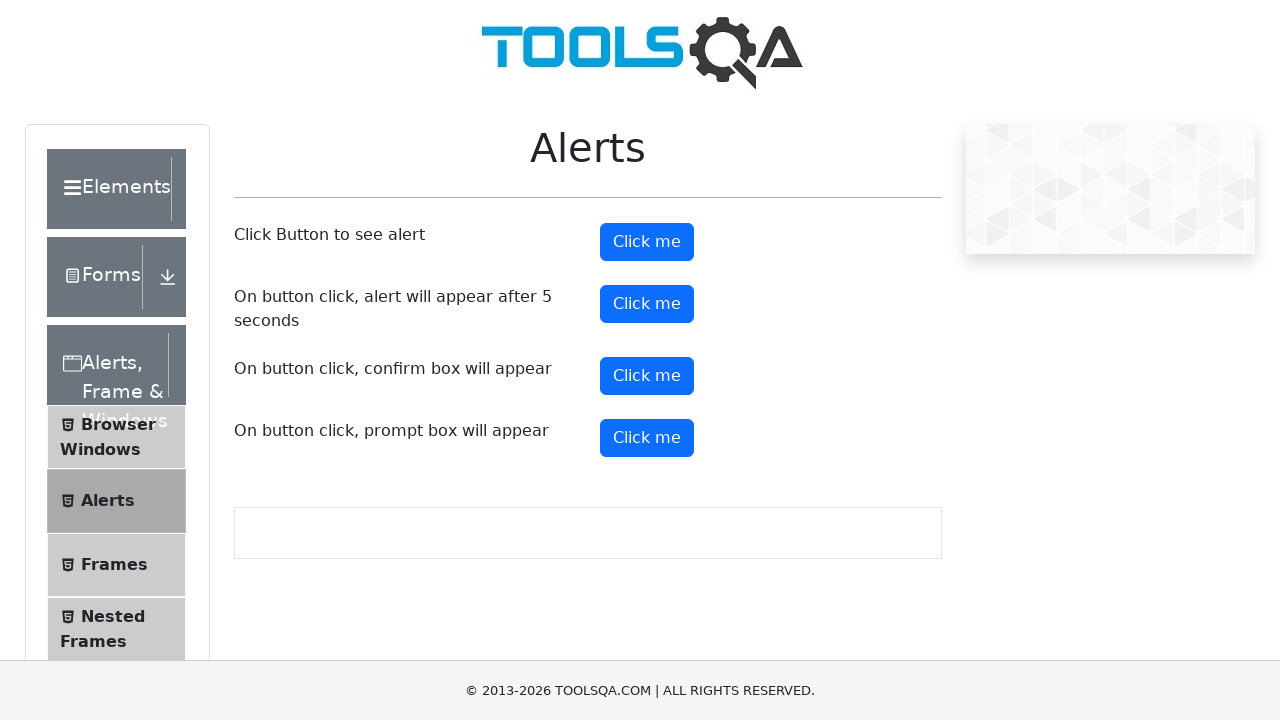

Clicked the first alert button (alertButton) to trigger the alert at (647, 242) on #alertButton
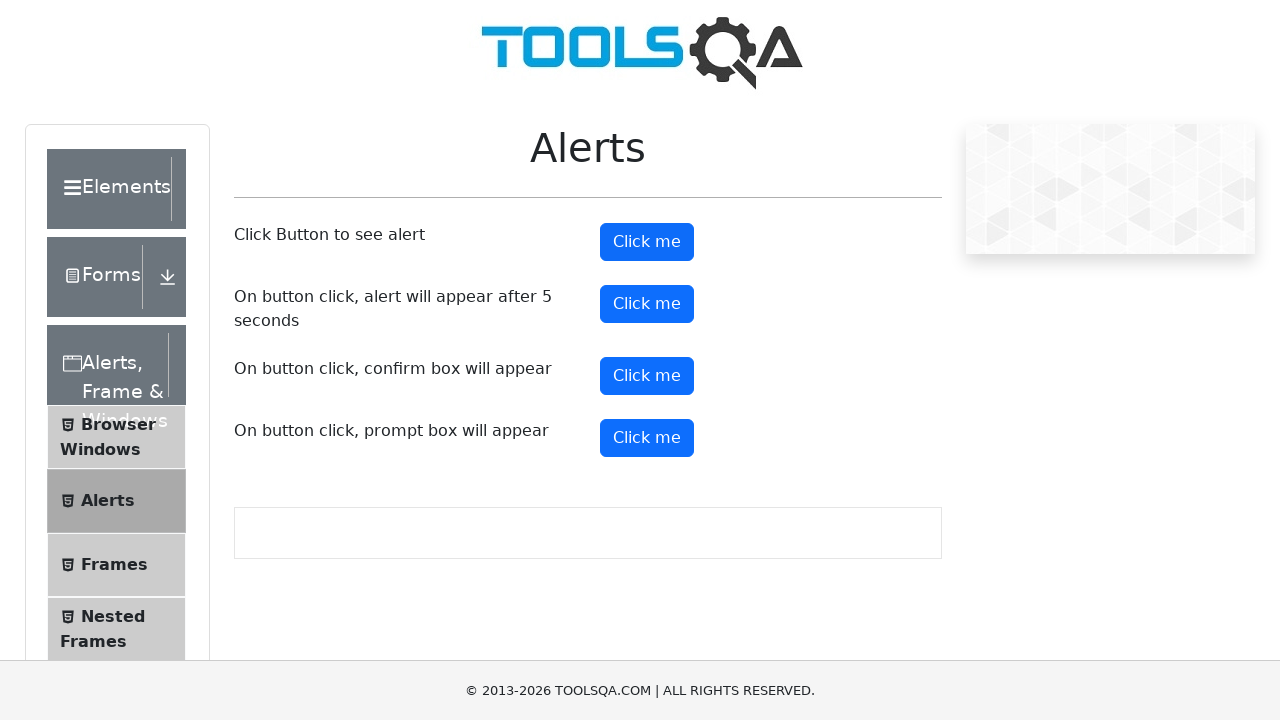

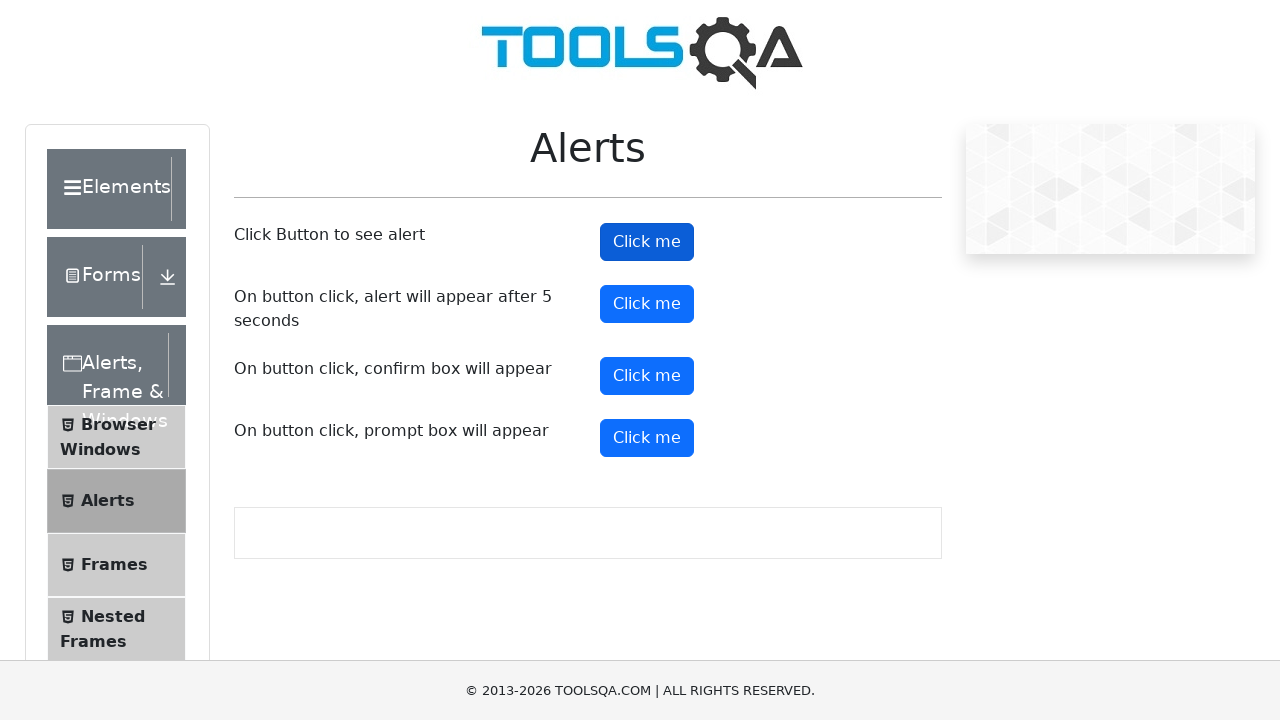